Solves the "Hidden Element" obstacle by clicking a potentially hidden element

Starting URL: https://obstaclecourse.tricentis.com/Obstacles/66666

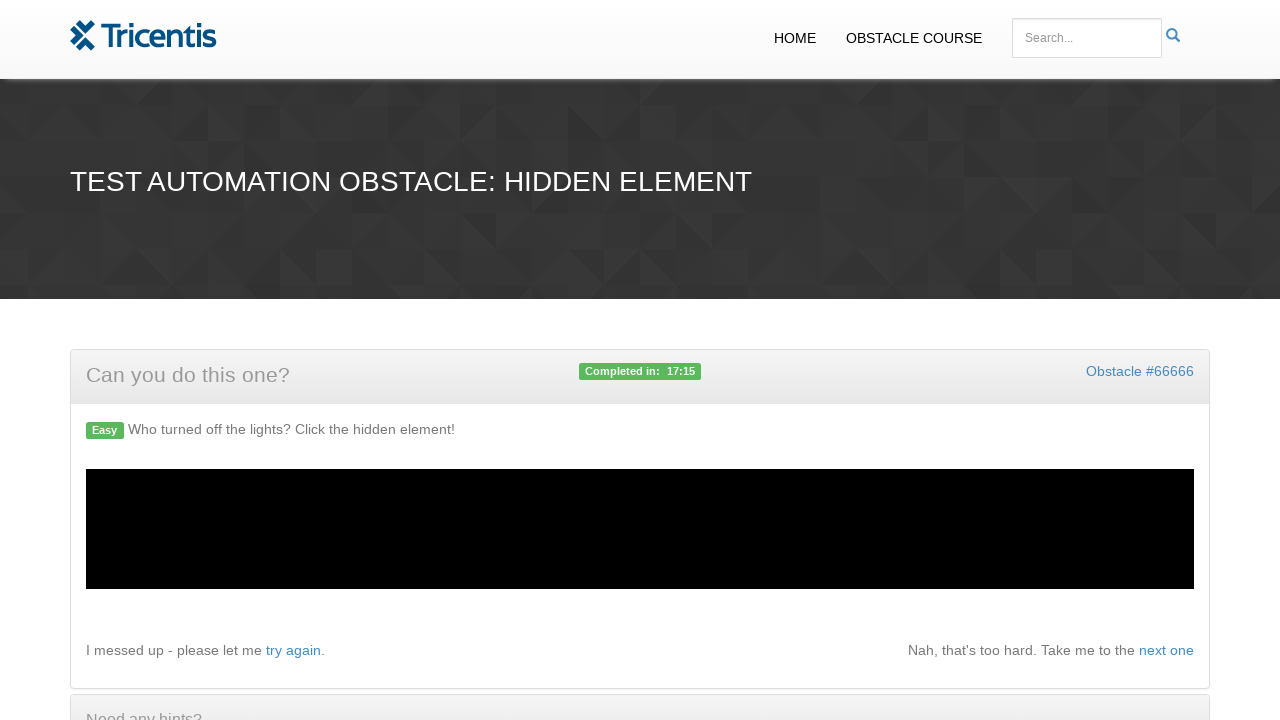

Clicked the hidden element with ID 'clickthis' at (1082, 576) on #clickthis
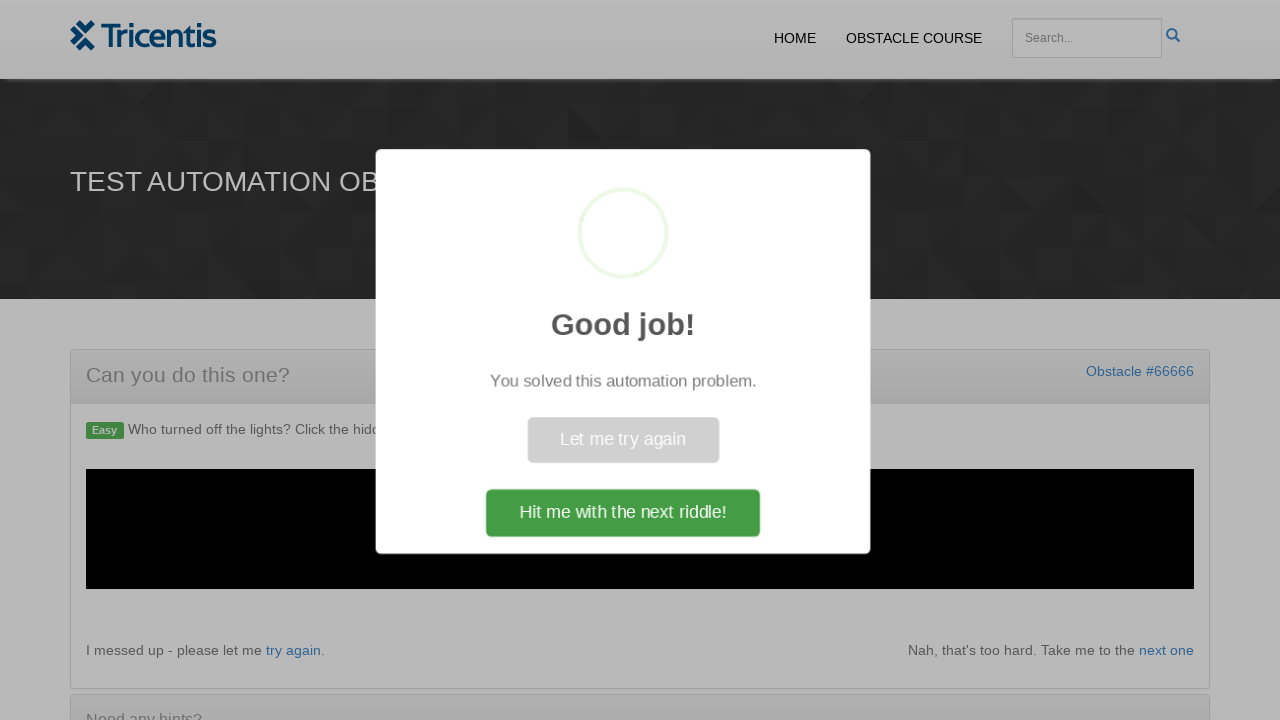

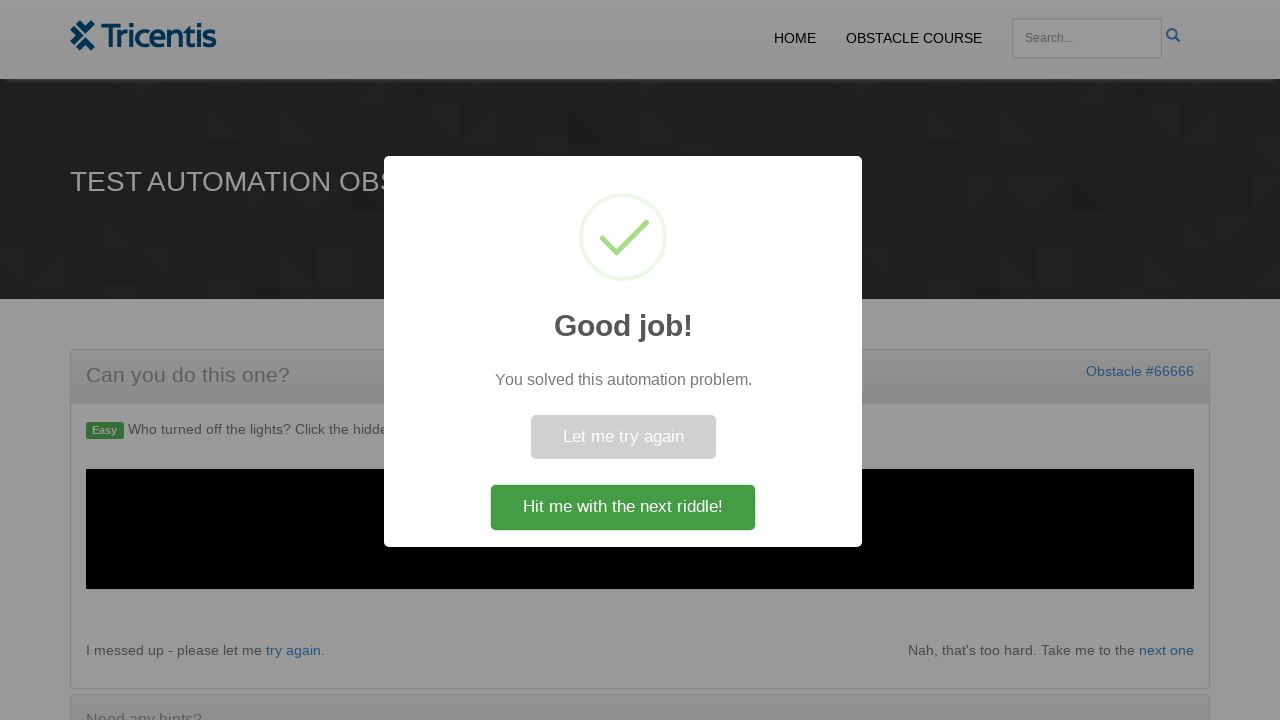